Navigates to youtube.com and verifies the page URL is correct

Starting URL: https://www.youtube.com/

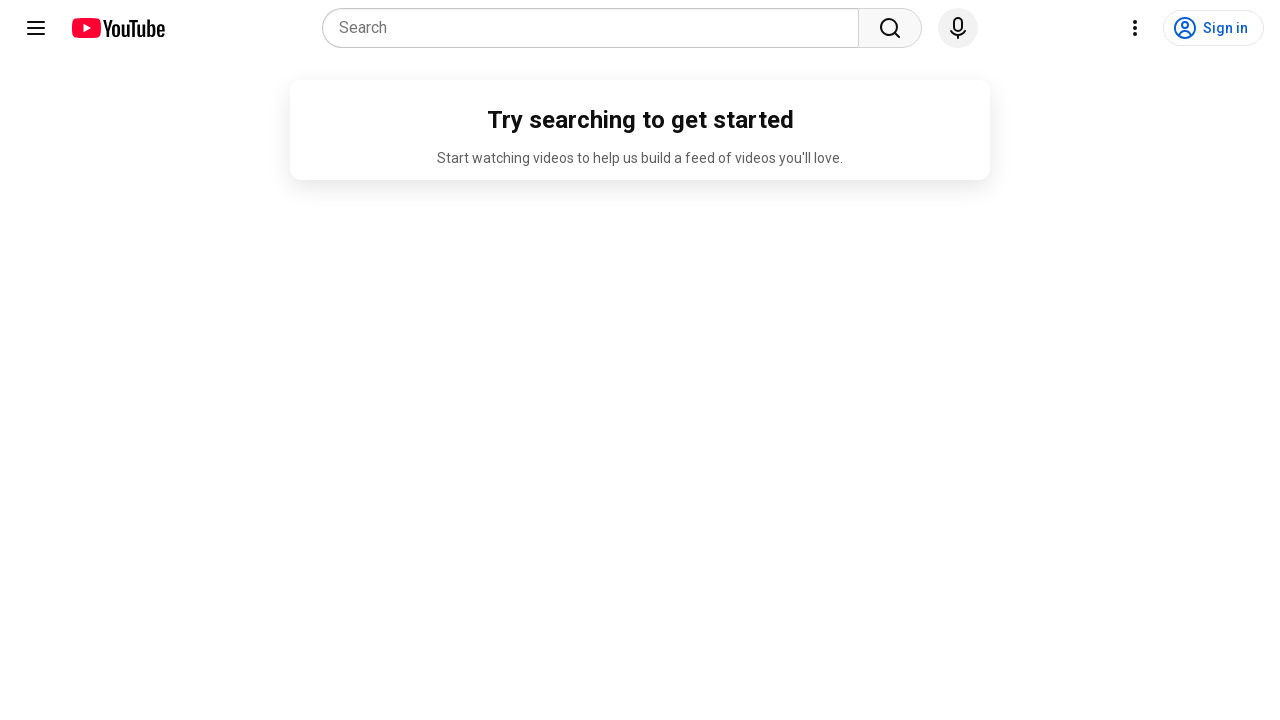

Navigated to https://www.youtube.com/
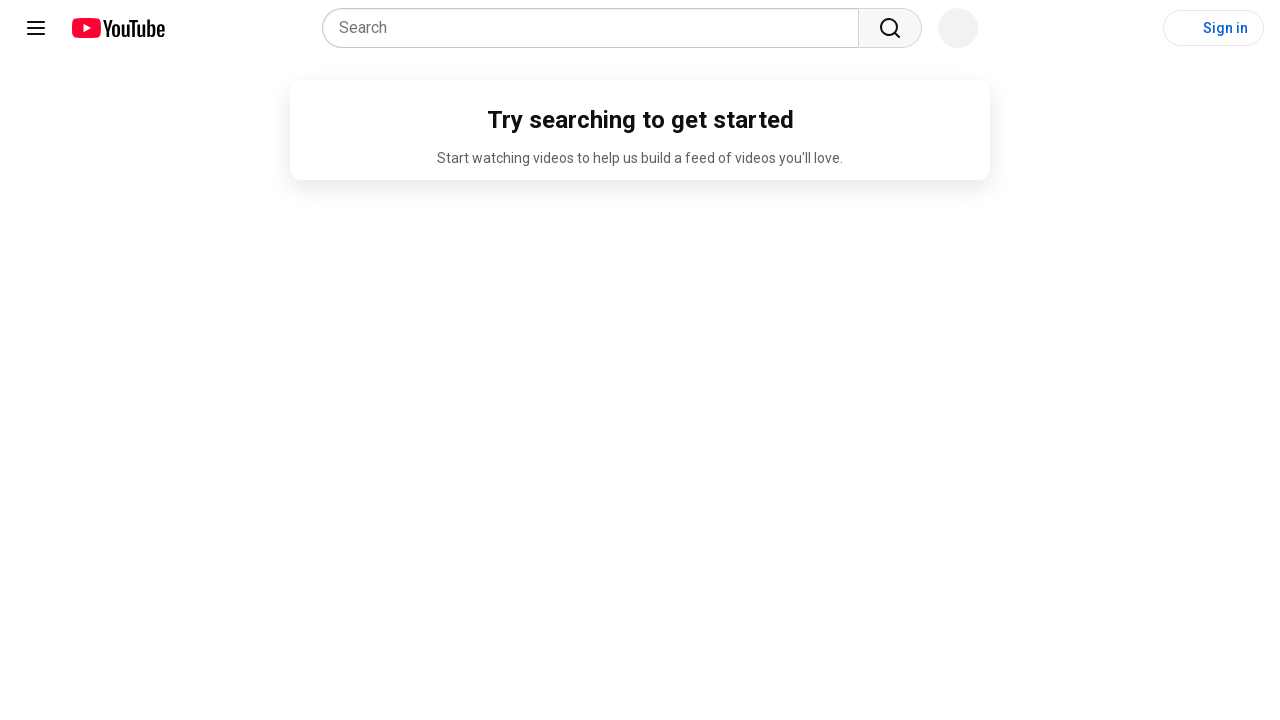

Verified page URL is https://www.youtube.com/
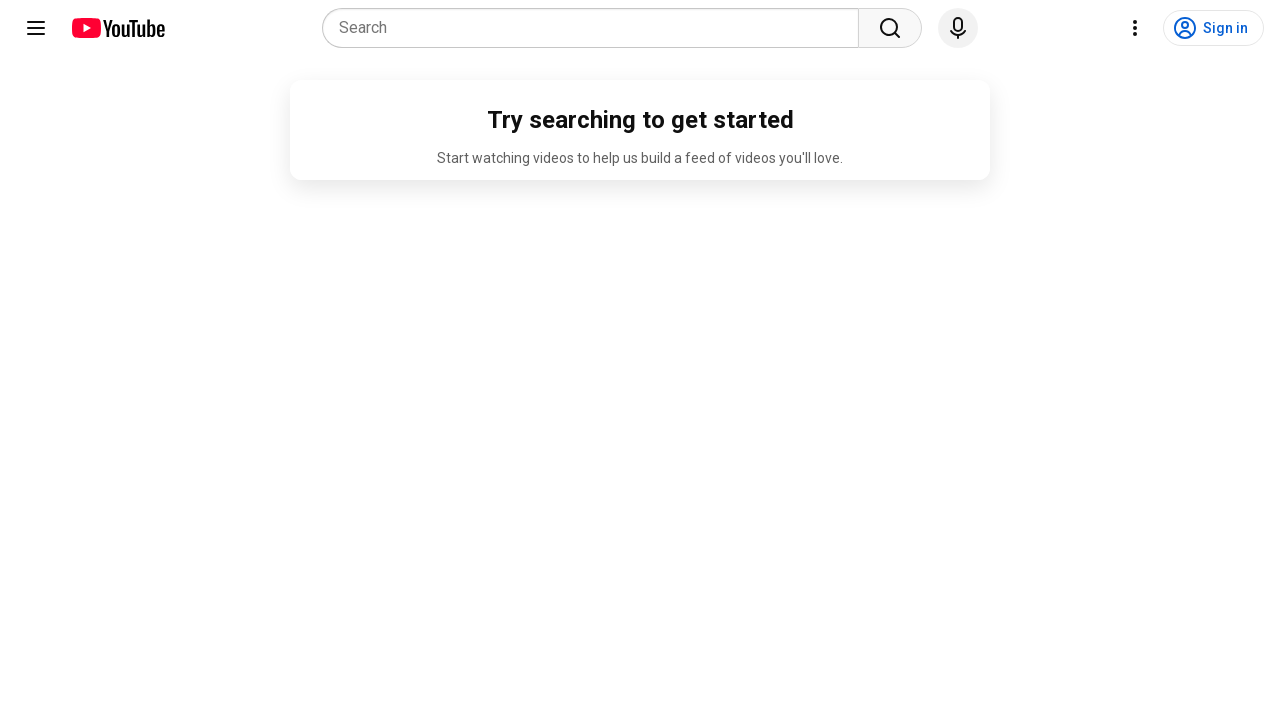

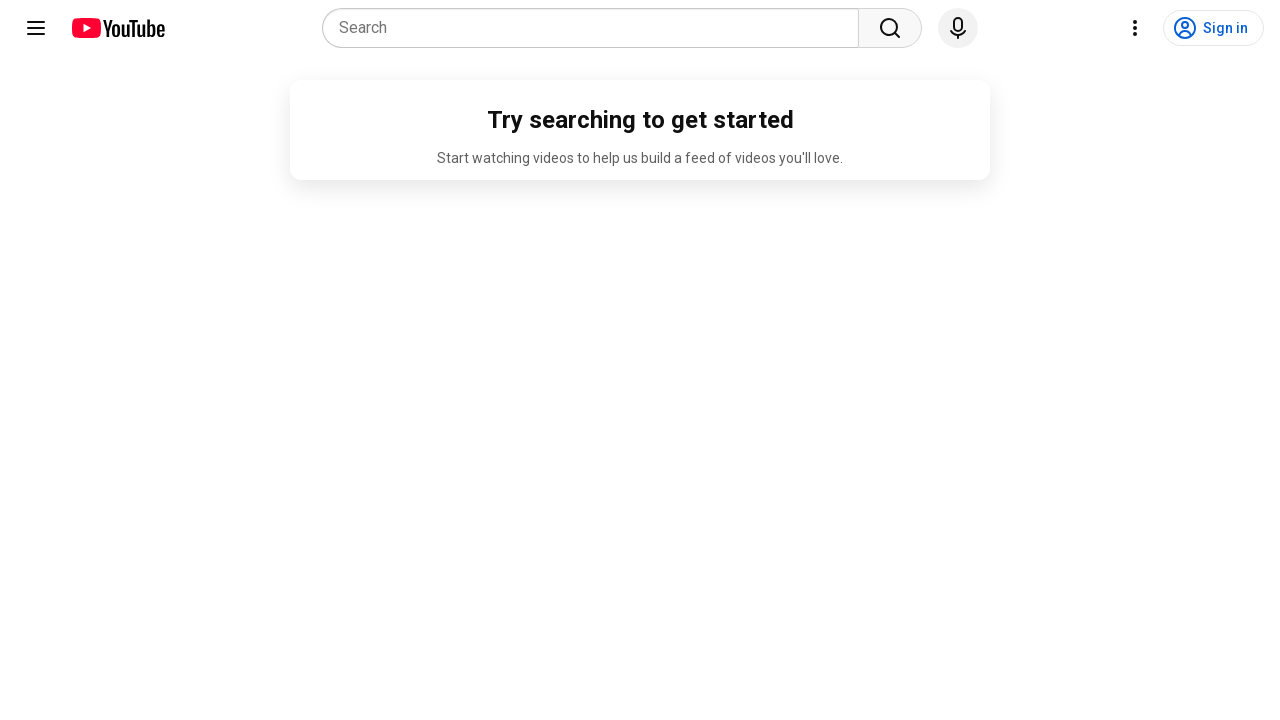